Tests UI controls on a form page by checking and unchecking a checkbox, and verifying a link's CSS class attribute

Starting URL: https://rahulshettyacademy.com/loginpagePractise/

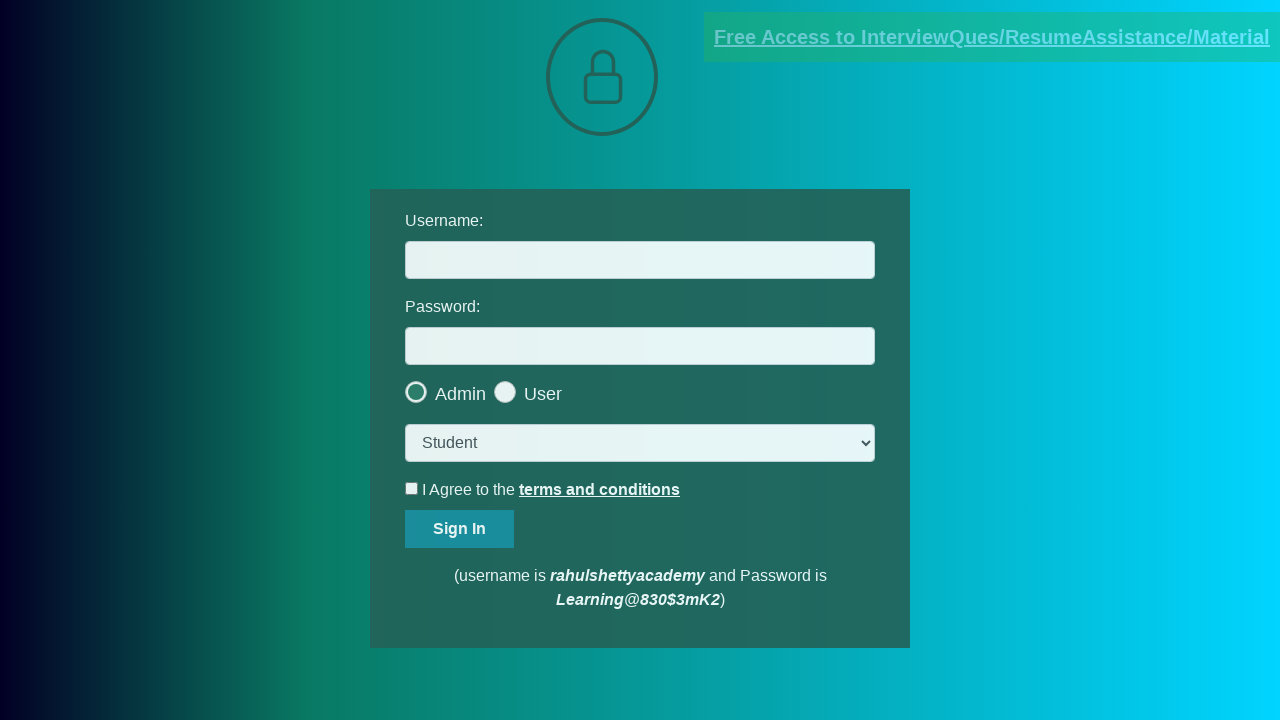

Clicked the terms checkbox to check it at (412, 488) on #terms
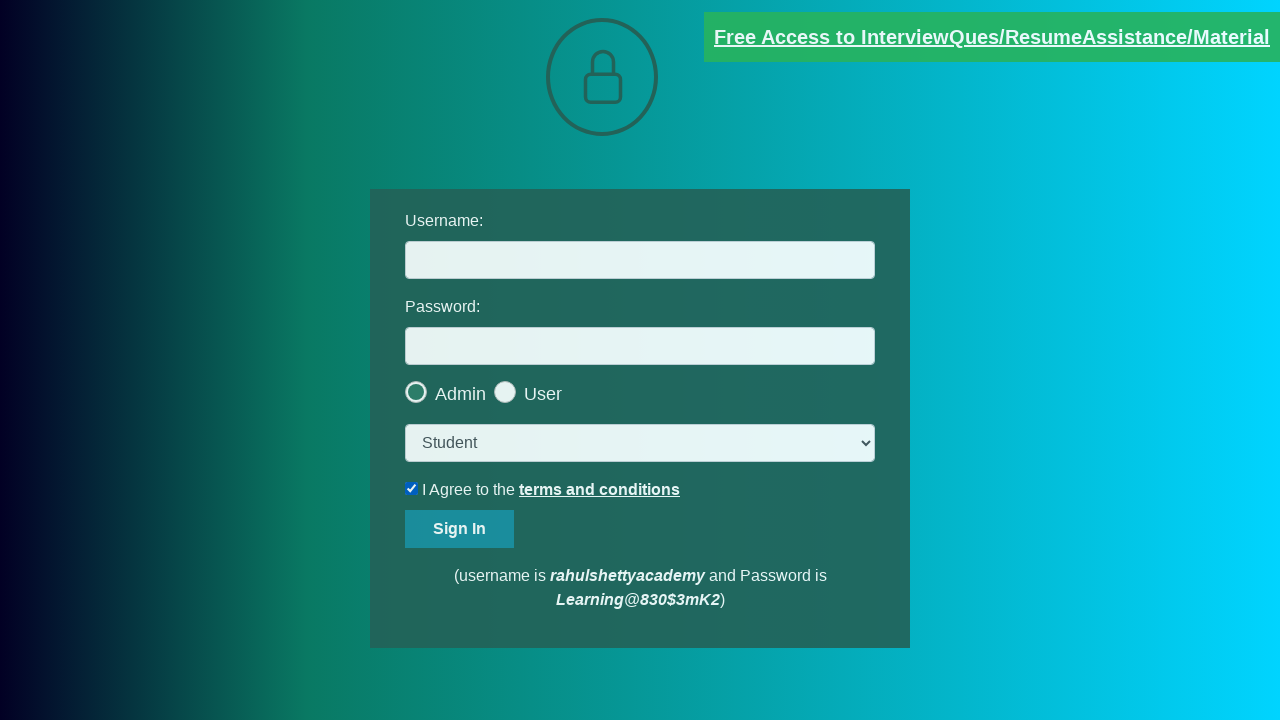

Verified that the terms checkbox is checked
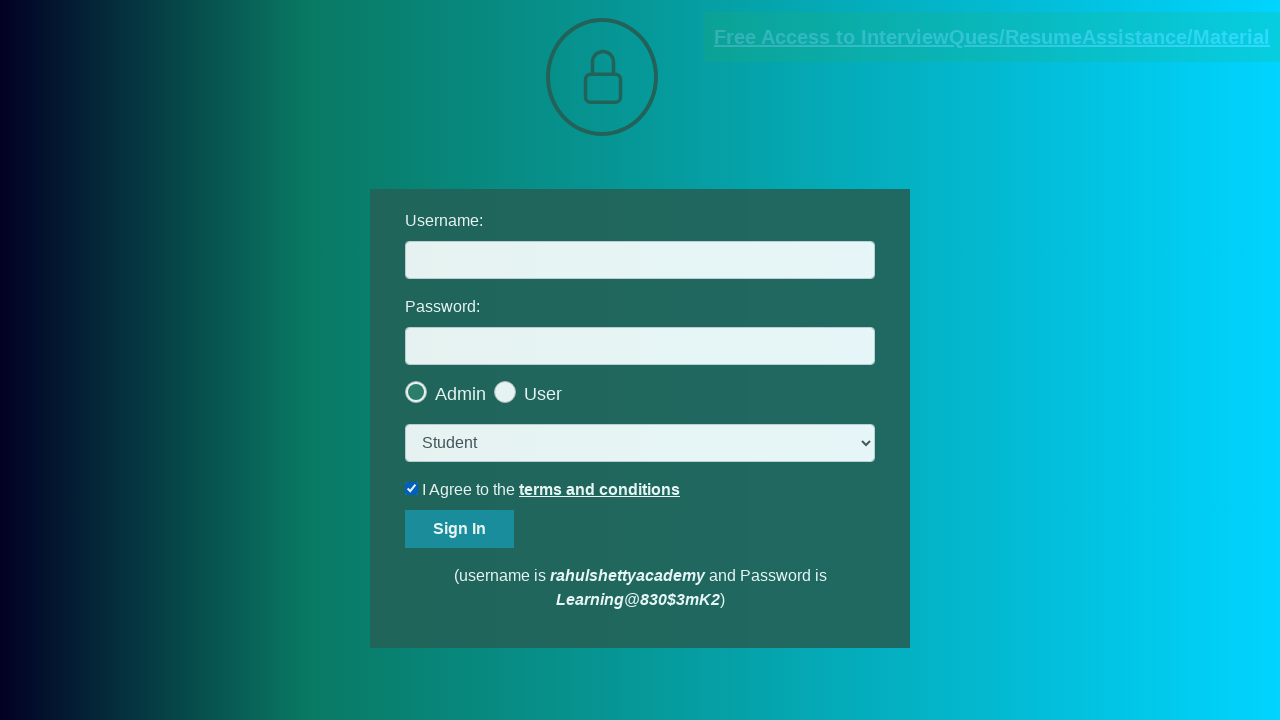

Unchecked the terms checkbox at (412, 488) on #terms
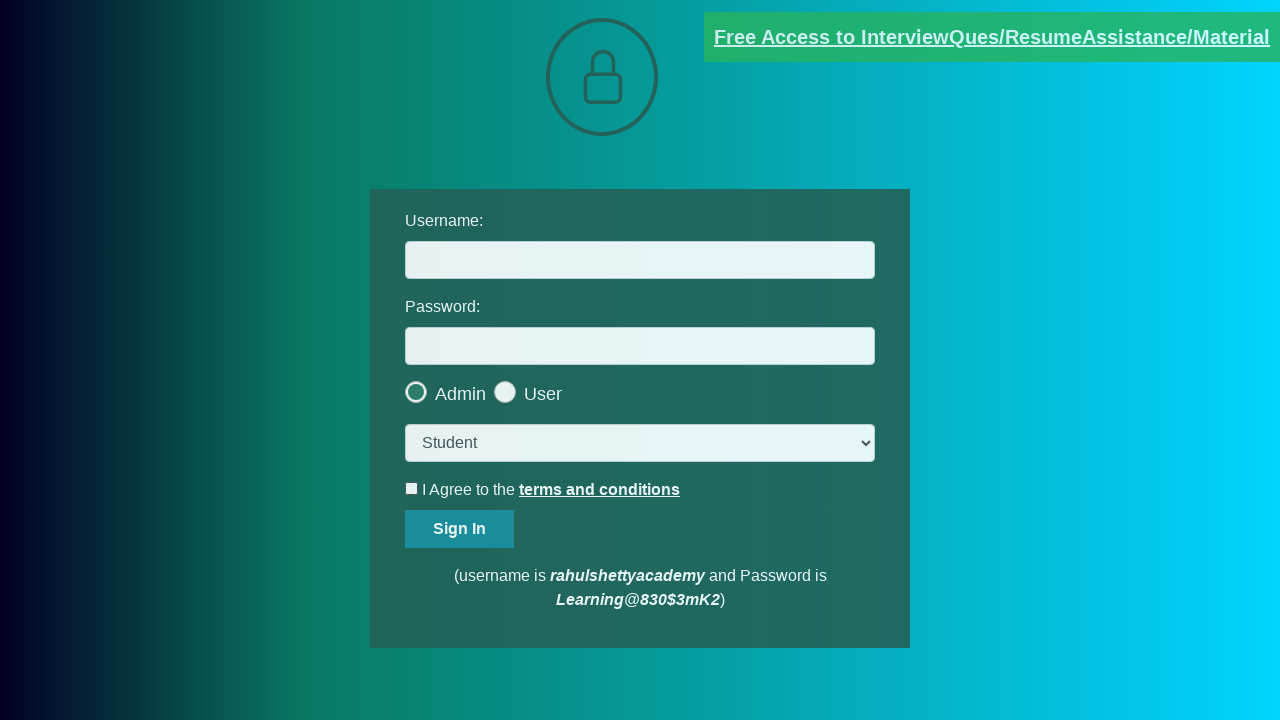

Verified that the terms checkbox is unchecked
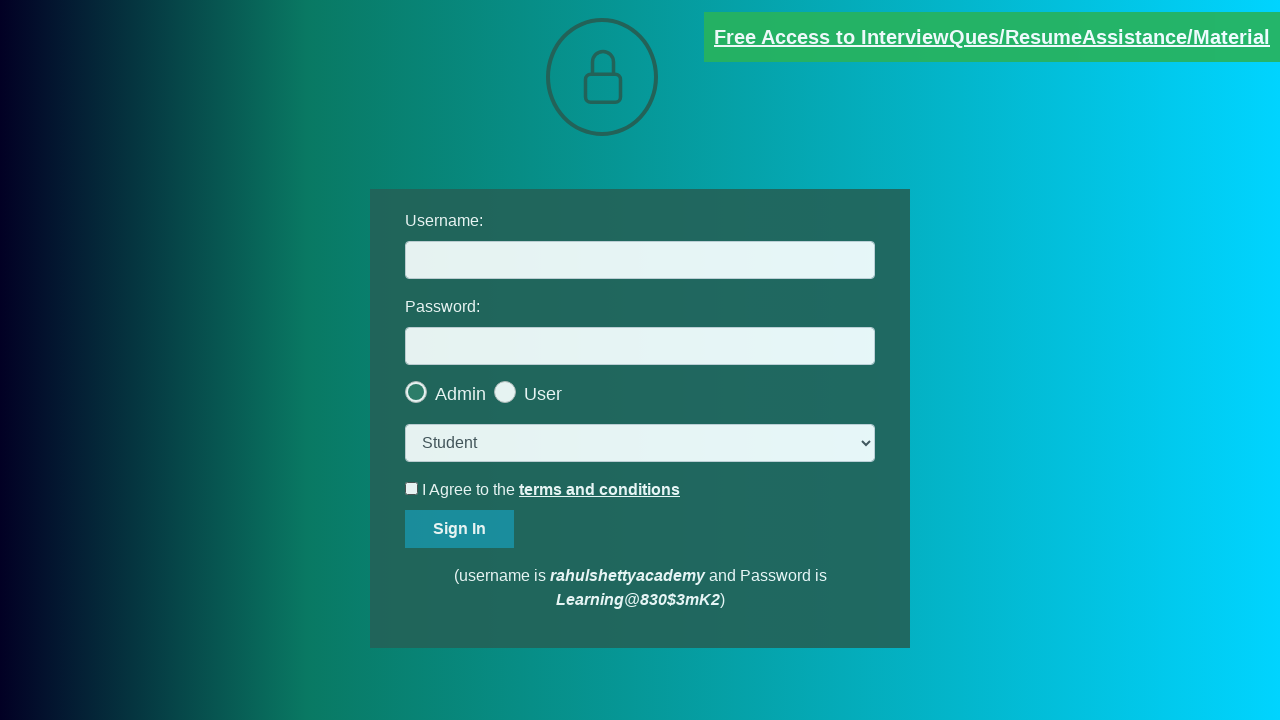

Verified that the document link has the 'blinkingText' CSS class
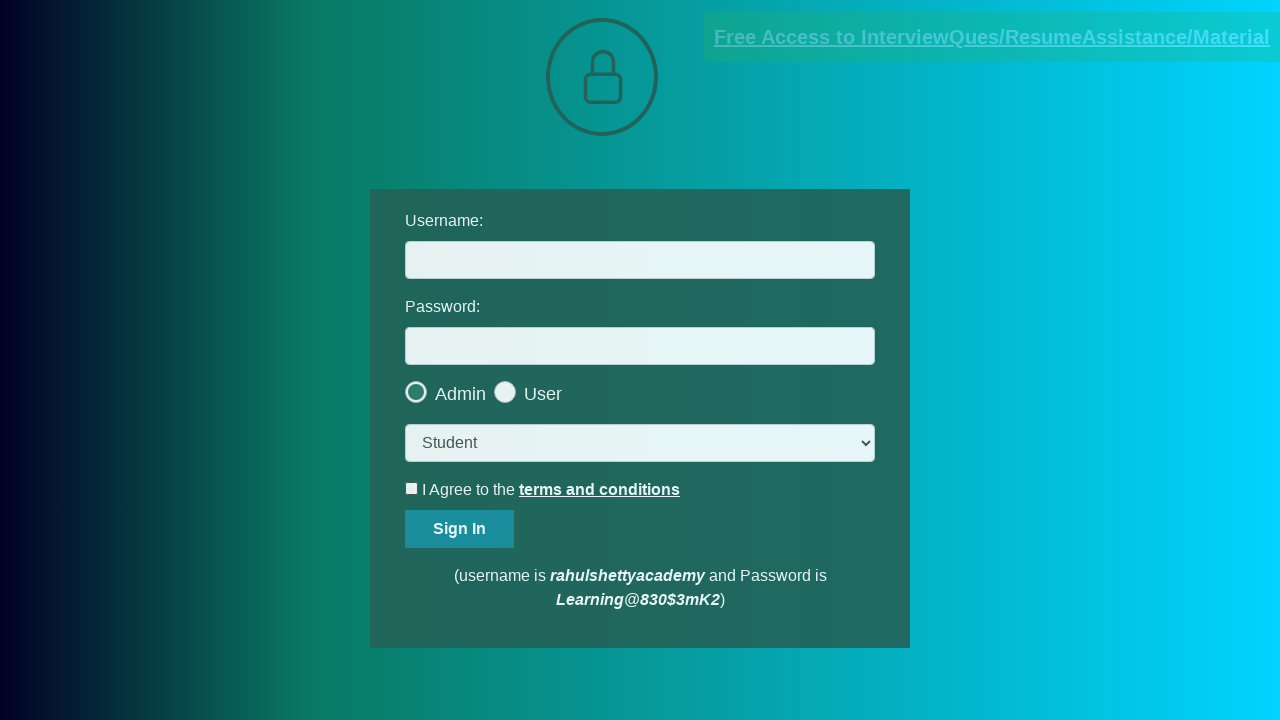

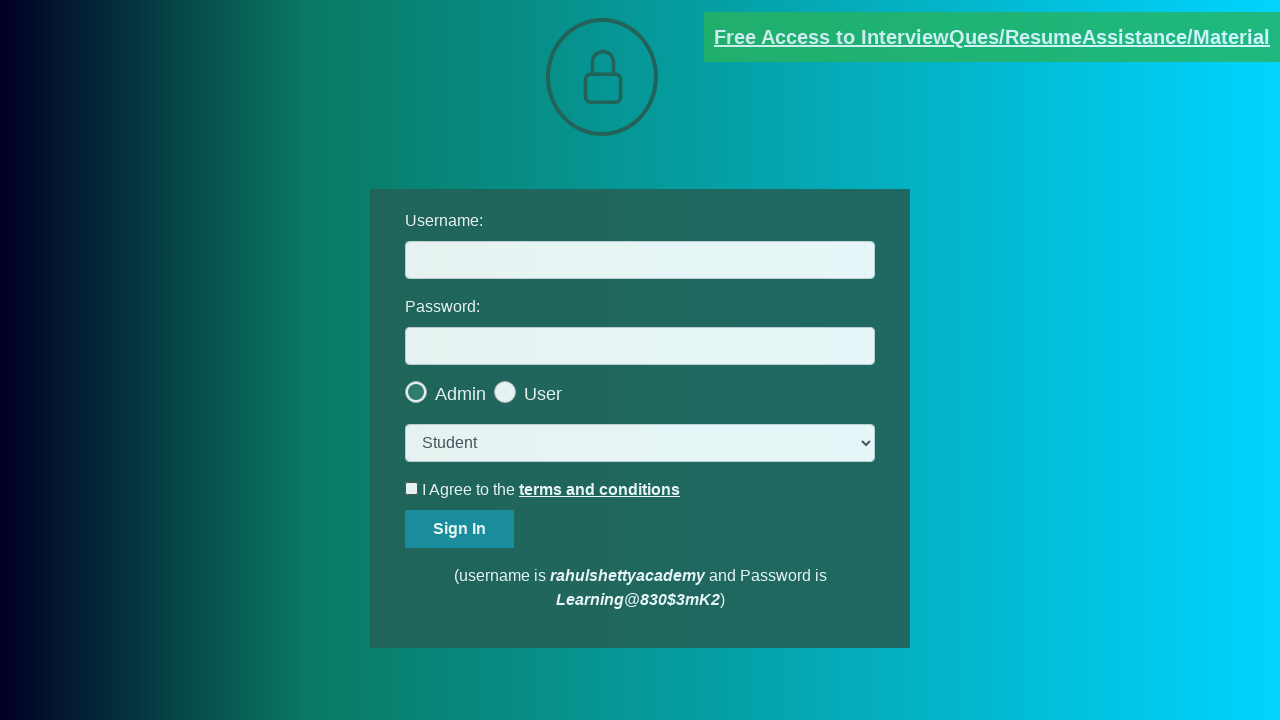